Navigates to the Bajaj Auto homepage and verifies the page loads successfully

Starting URL: https://www.bajajauto.com/

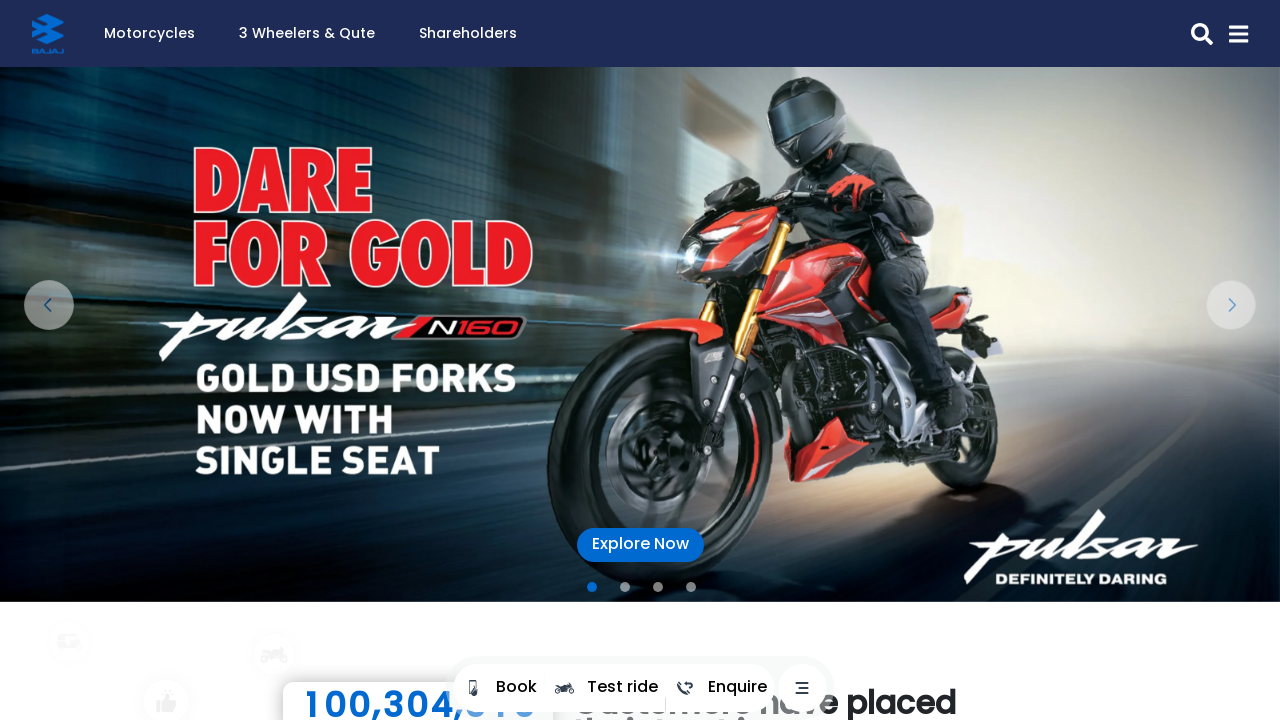

Waited for page to reach domcontentloaded state
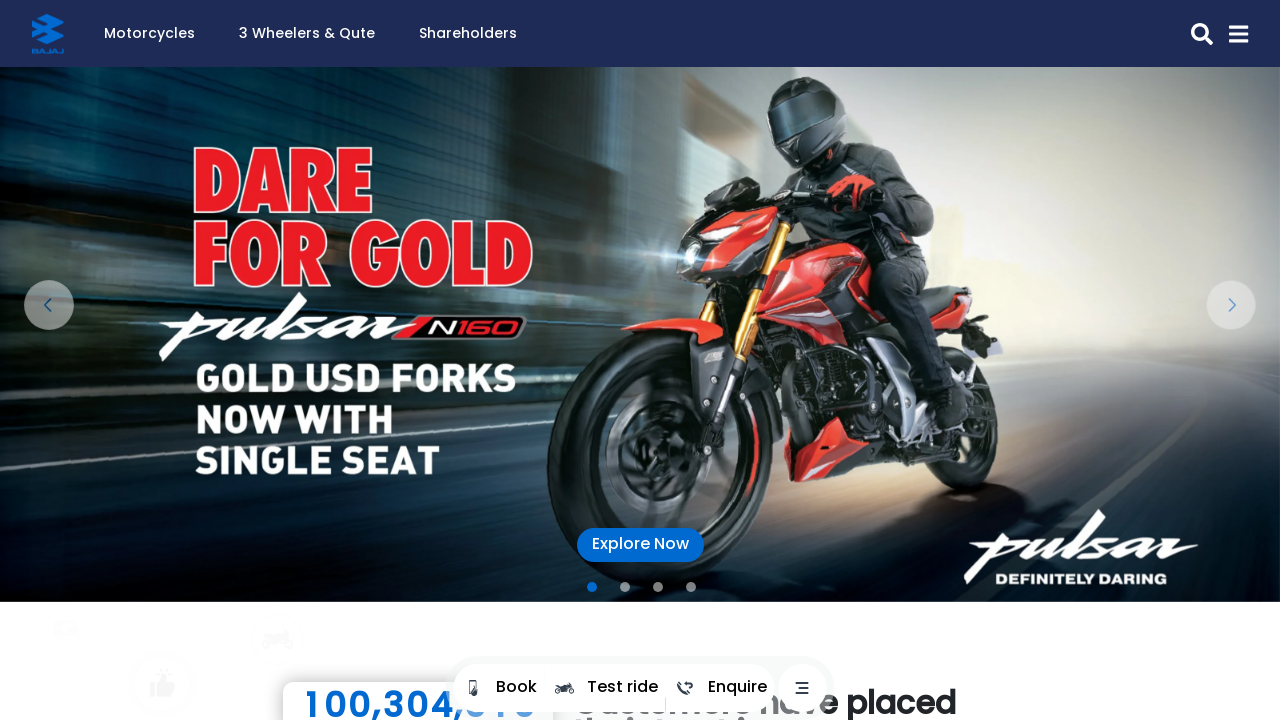

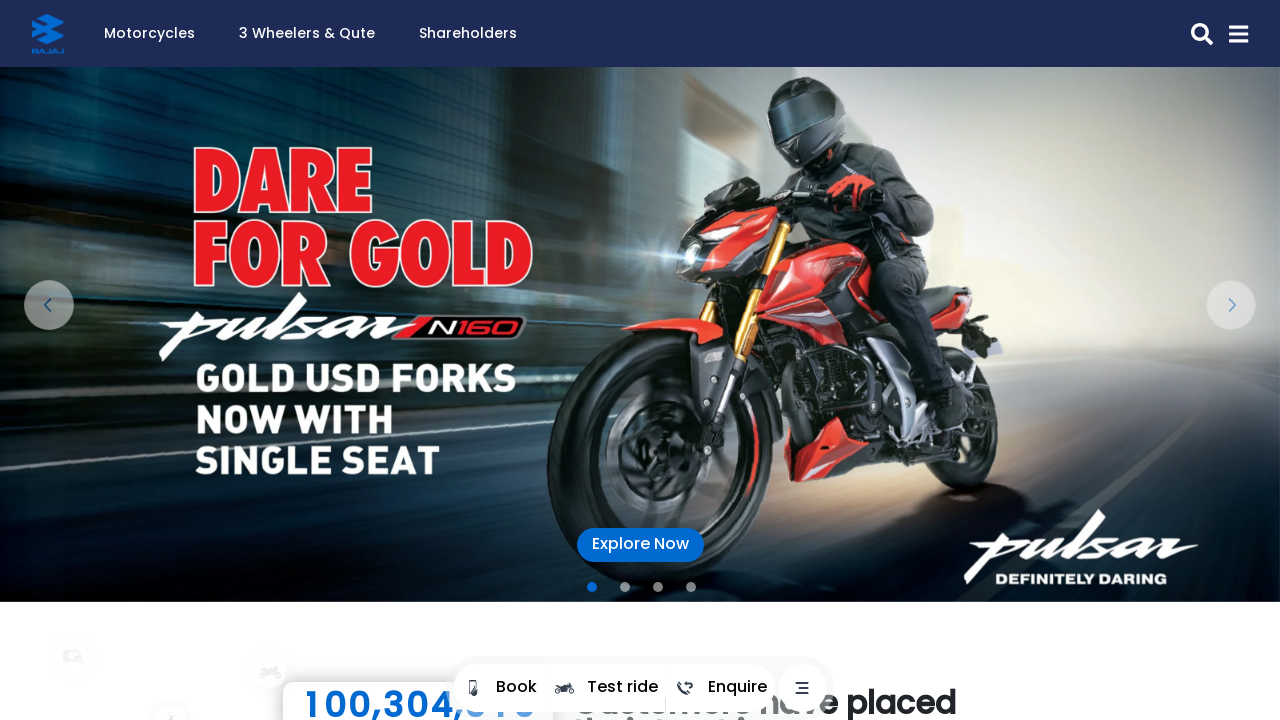